Navigates to a Russian sports lifestyle page and clicks on the "Дети" (Children) category link, verifying it navigates to the correct tag page

Starting URL: https://m.sport-express.ru/zozh/hobby/

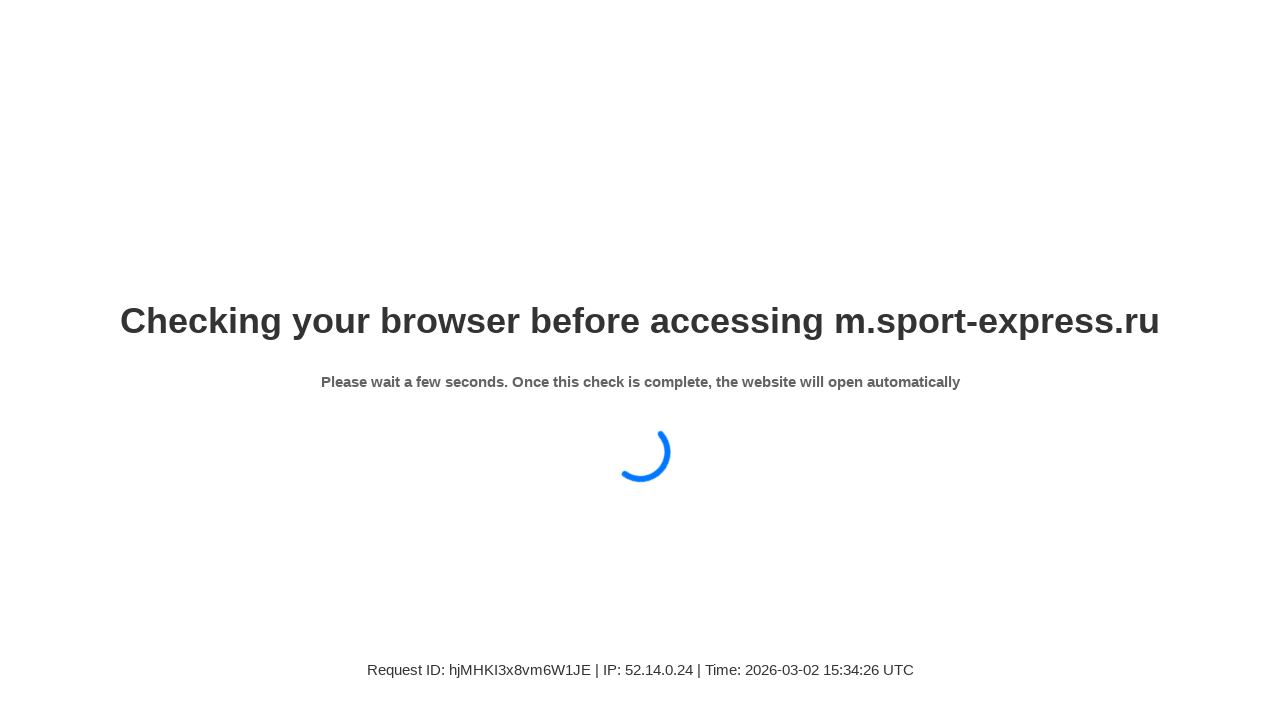

Page loaded with networkidle state
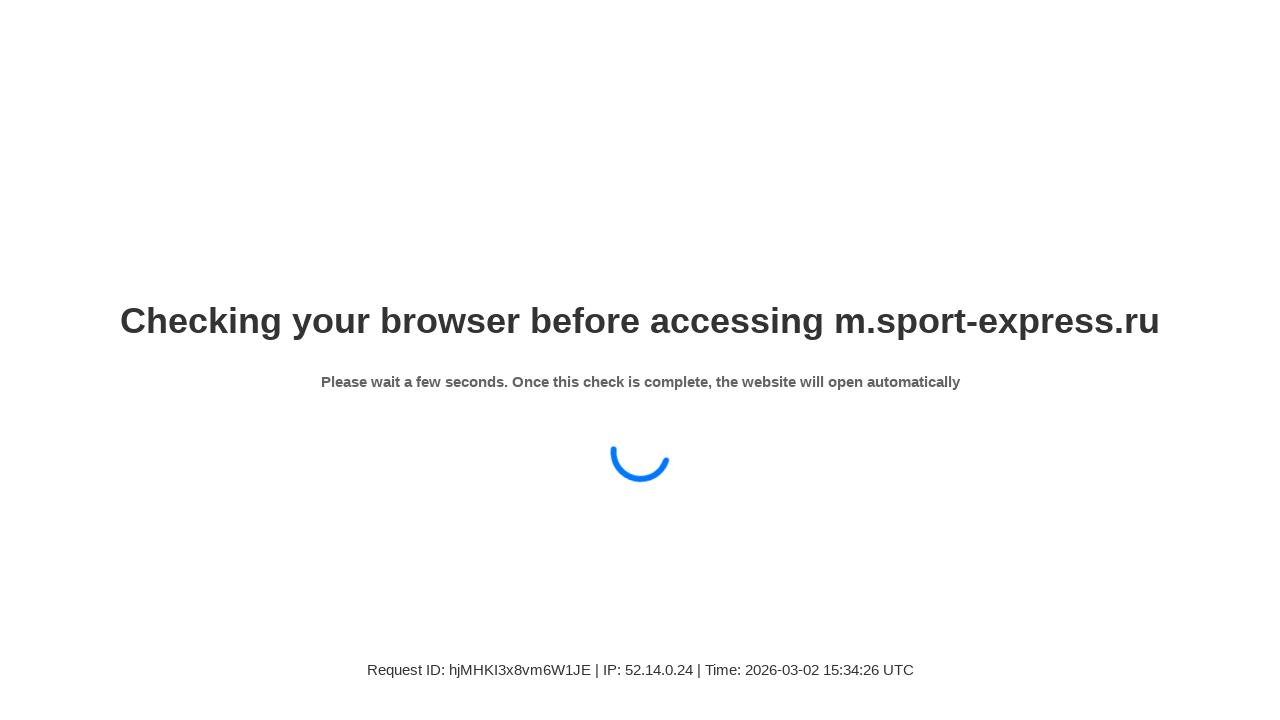

Photo gallery image appeared on the page
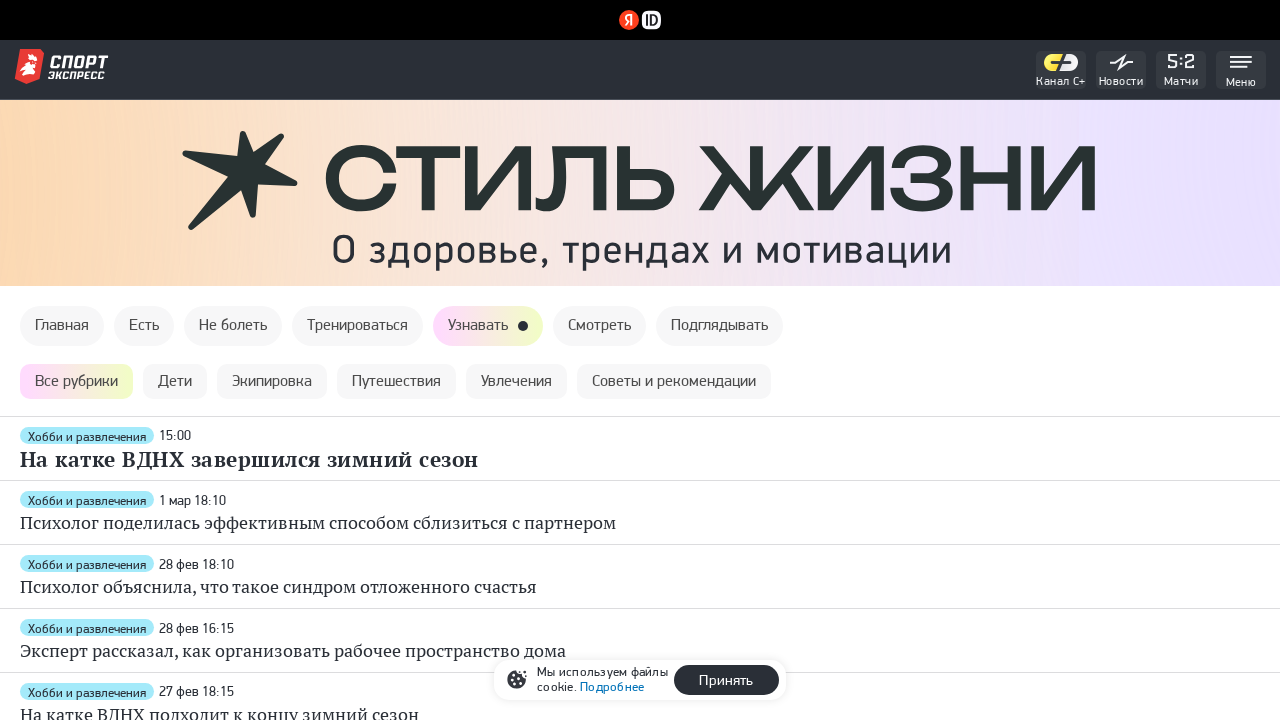

Top news section loaded
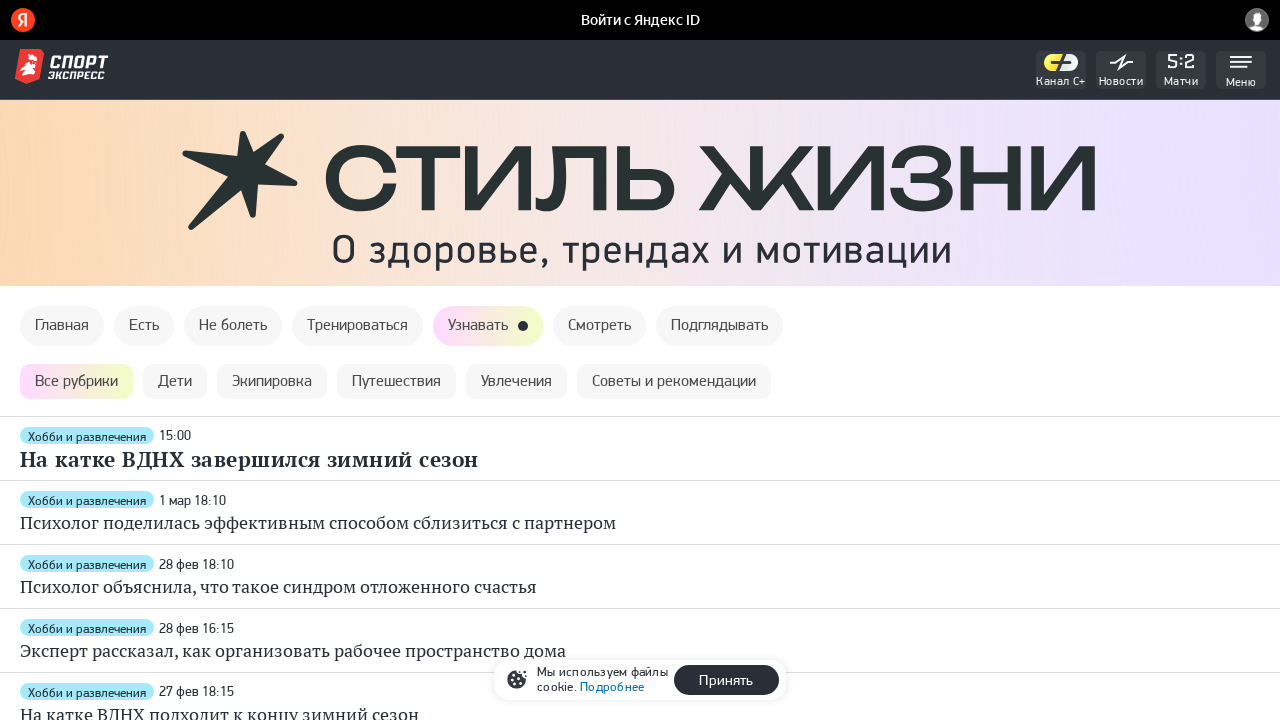

Reviews section loaded
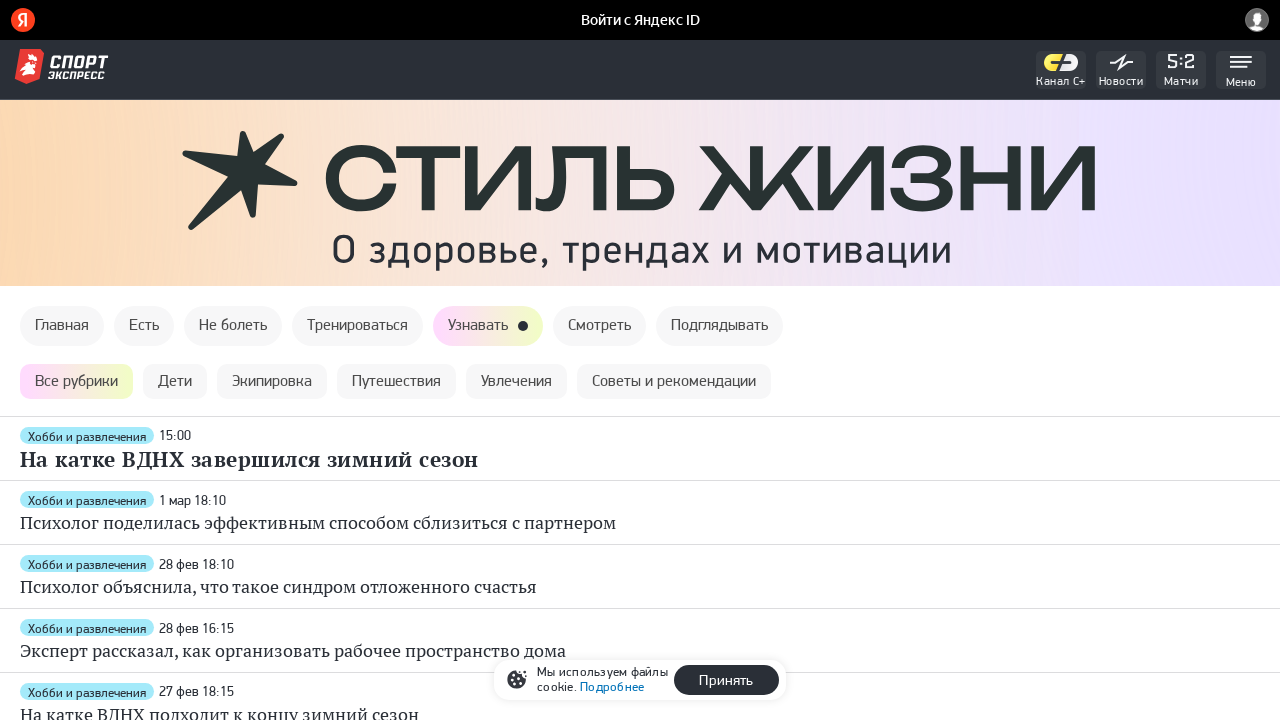

Clicked on 'Дети' (Children) category link at (175, 381) on div.ls-mainpage__rubrics.ls-mainpage__rubrics--top a.ls-rubric-menu-item.ls-rubr
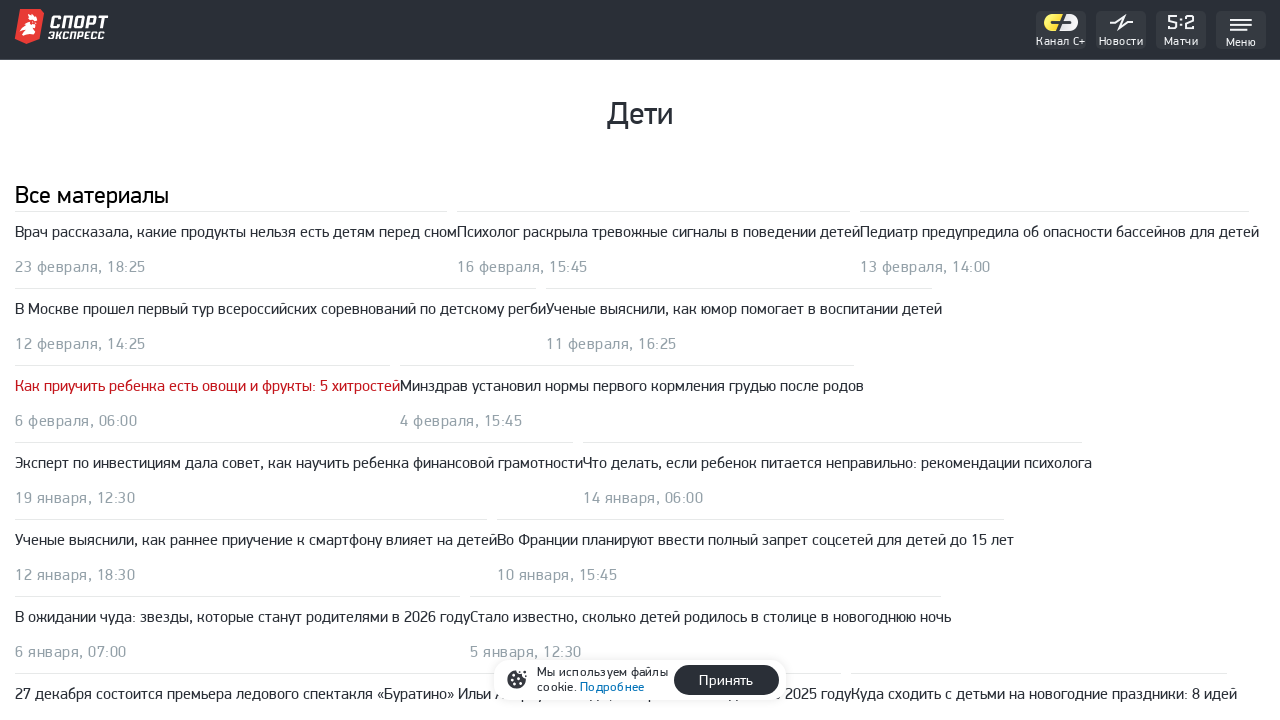

Navigated to Children tag page (https://m.sport-express.ru/tag/deti-9469/)
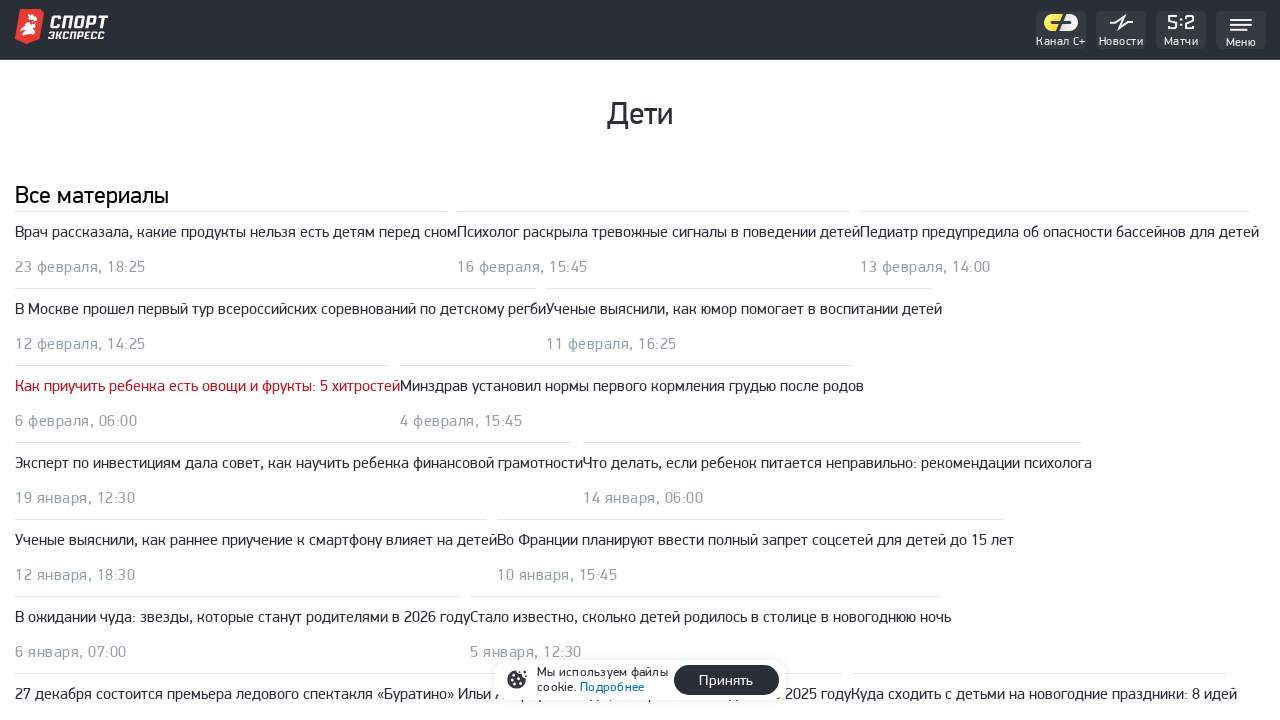

H1 heading 'Дети' is present on the page
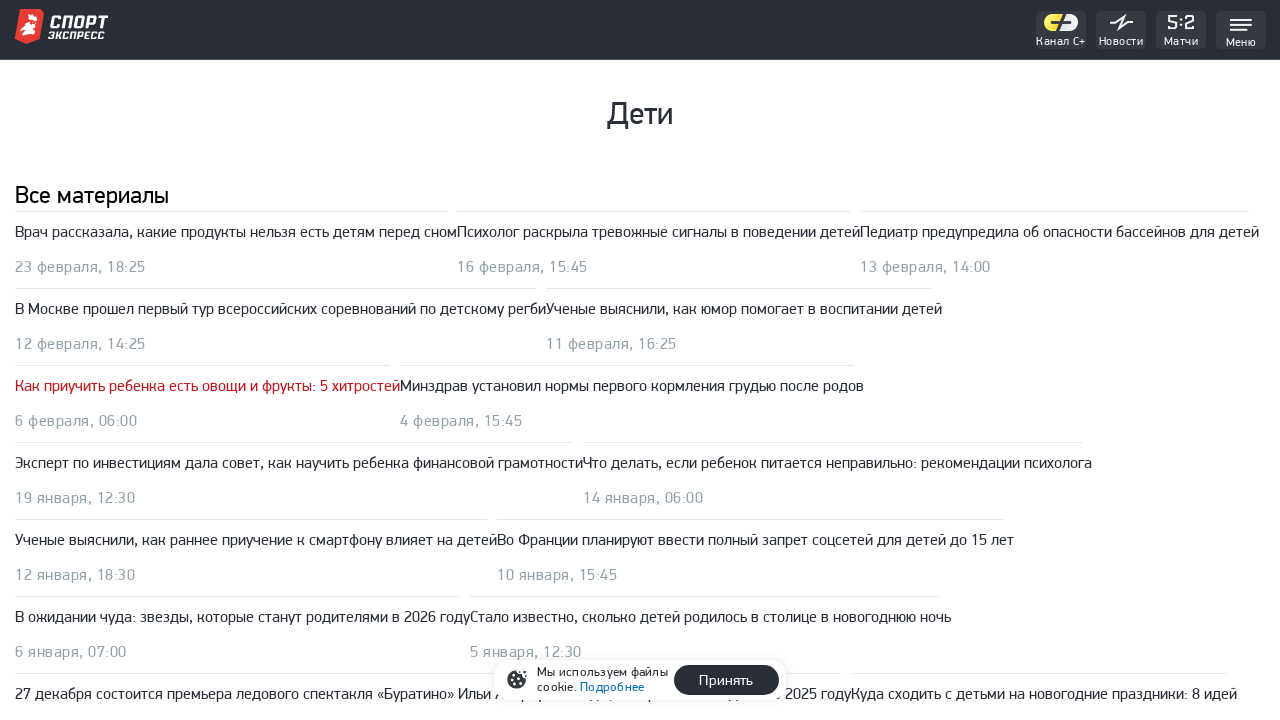

H2 heading 'Все материалы' (All materials) is present on the page
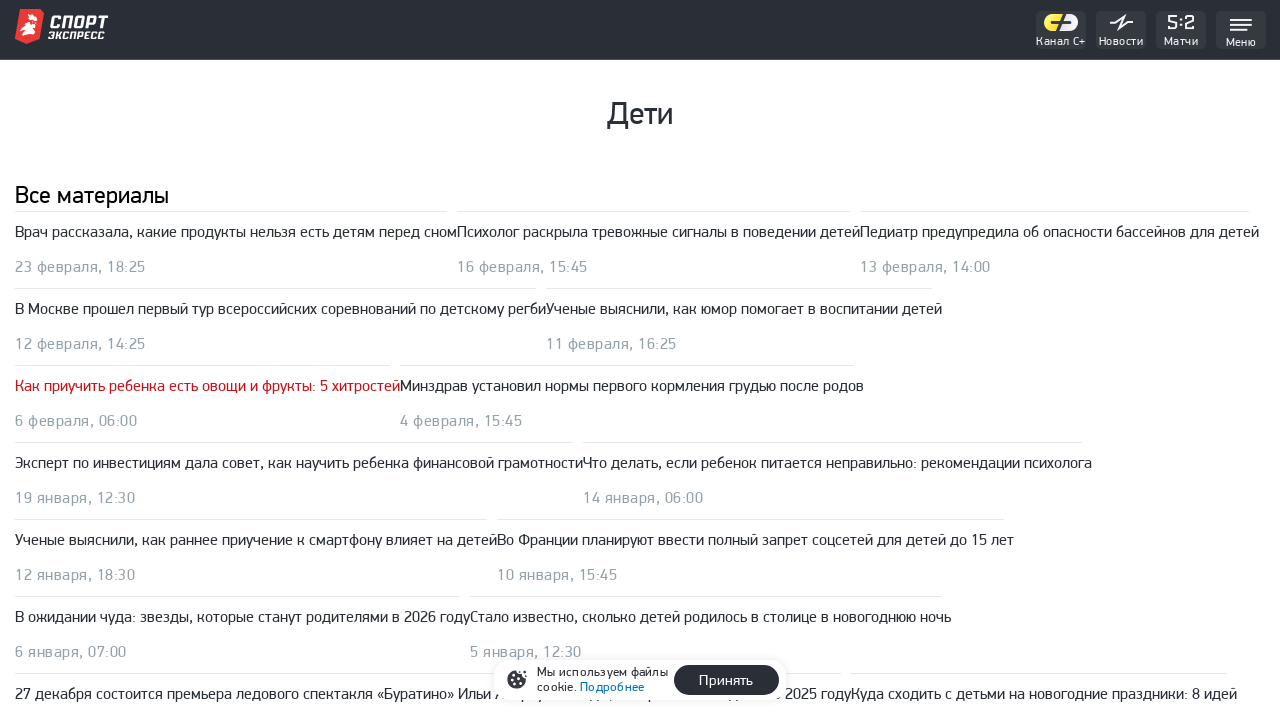

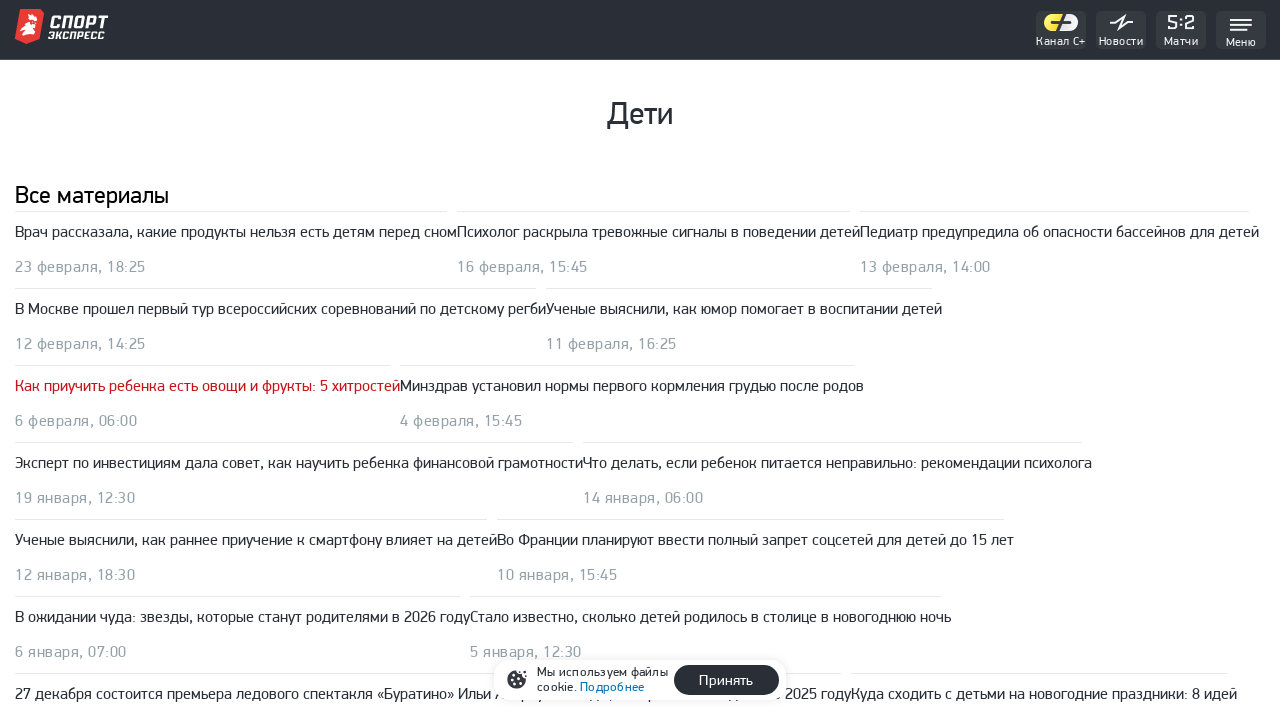